Tests hovering over category menu and clicking on home and garden link

Starting URL: https://rs.primeshop360.com/

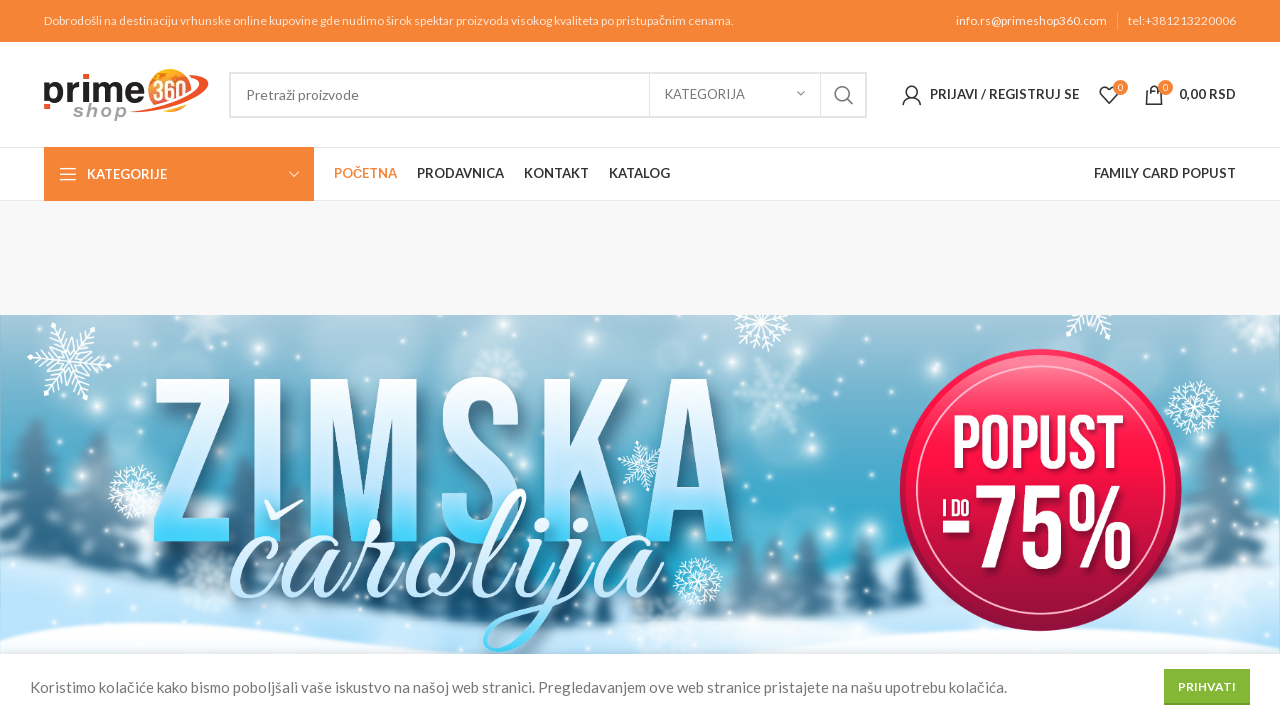

Hovered over category menu at (127, 174) on .menu-open-label
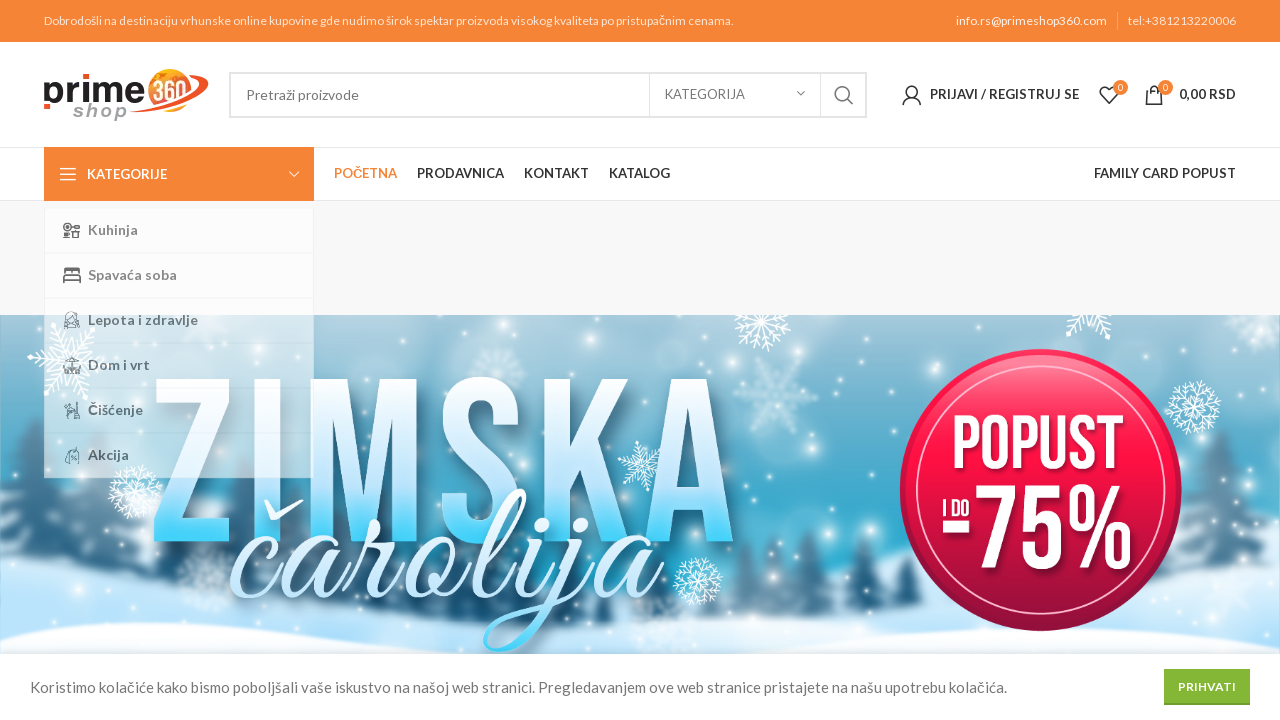

Clicked on Home and Garden category link at (179, 359) on xpath=//a[span[text()='Dom i vrt']]
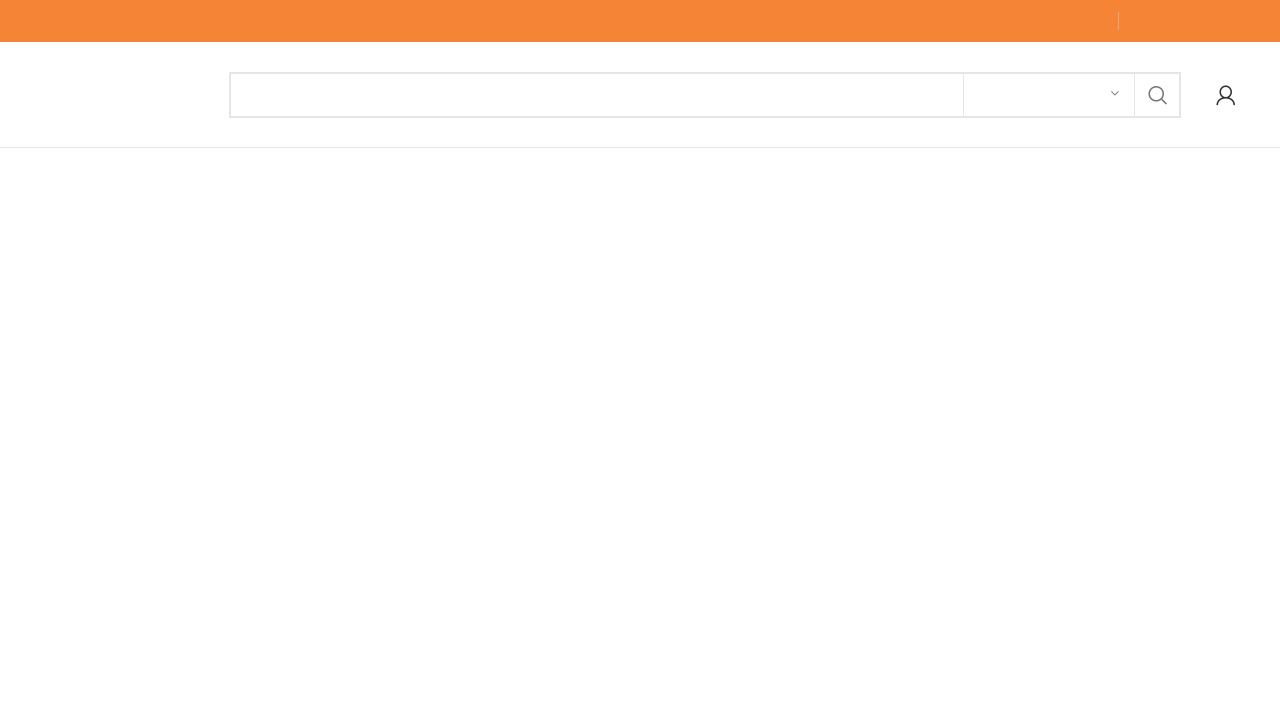

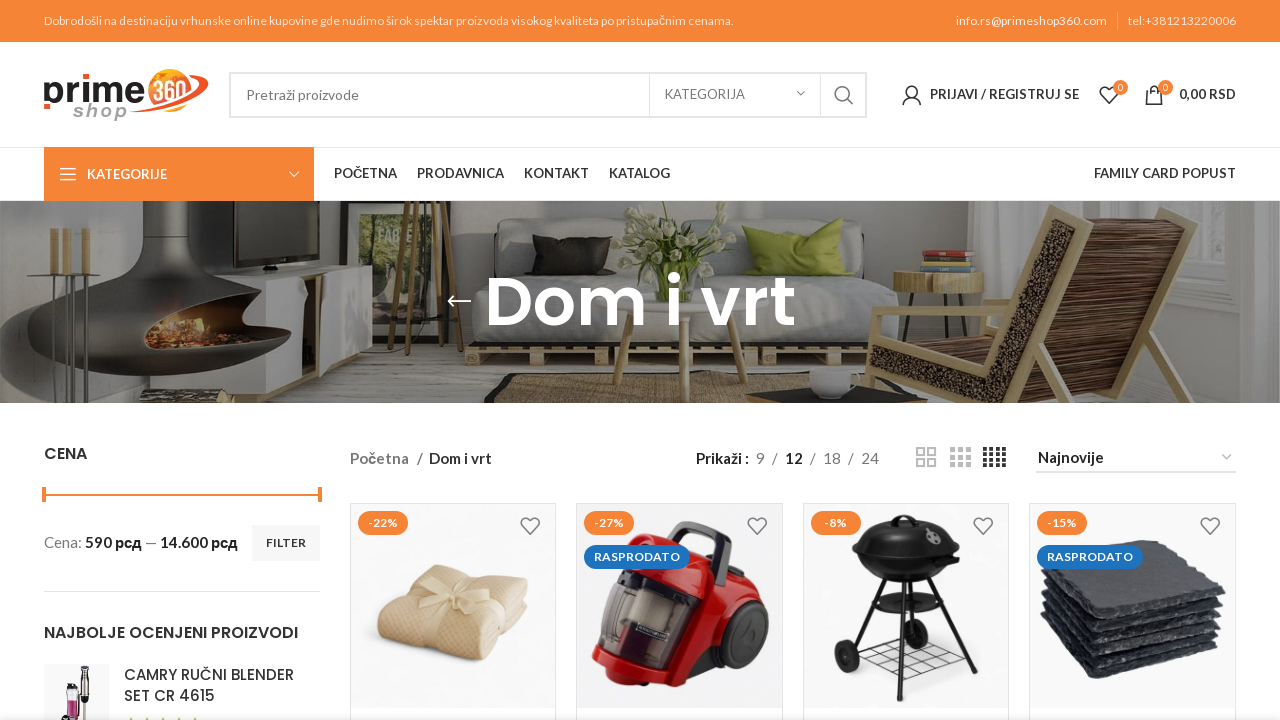